Opens the NFL Fantasy Football scoring leaders research page for quarterbacks (position=1)

Starting URL: https://fantasy.nfl.com/research/scoringleaders?position=1

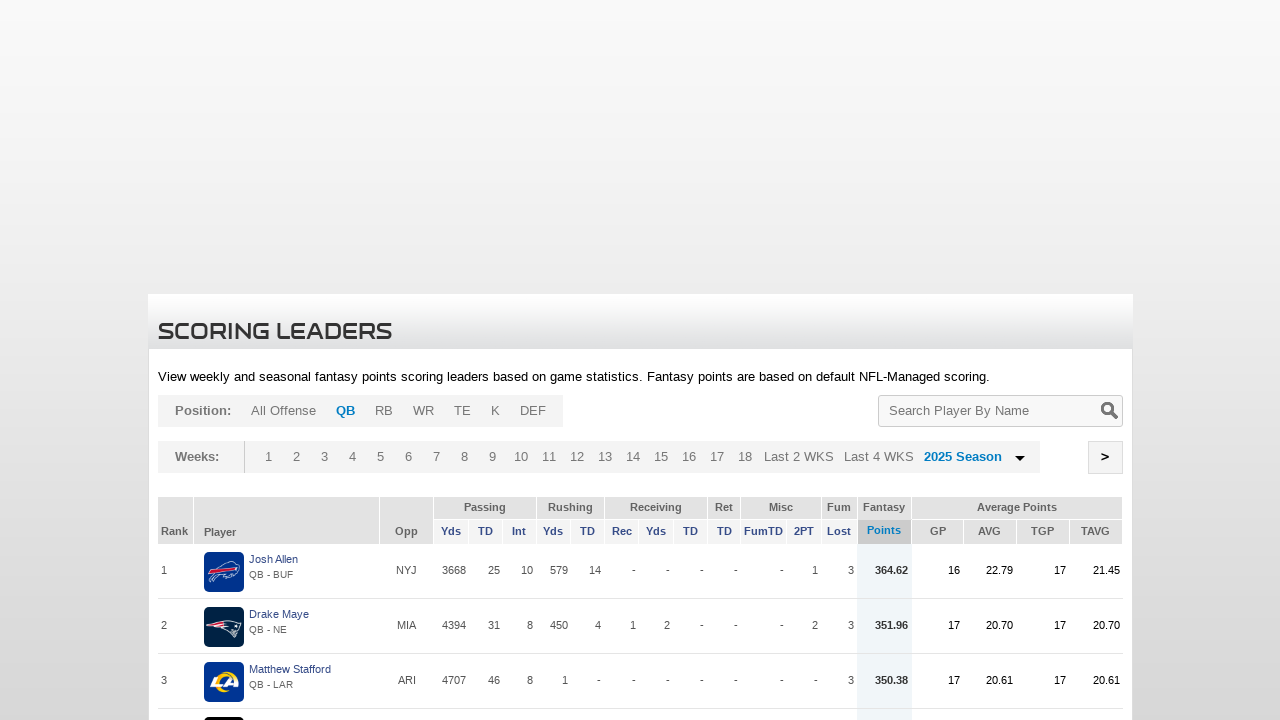

Waited for scoring leaders table to load on NFL Fantasy Football research page
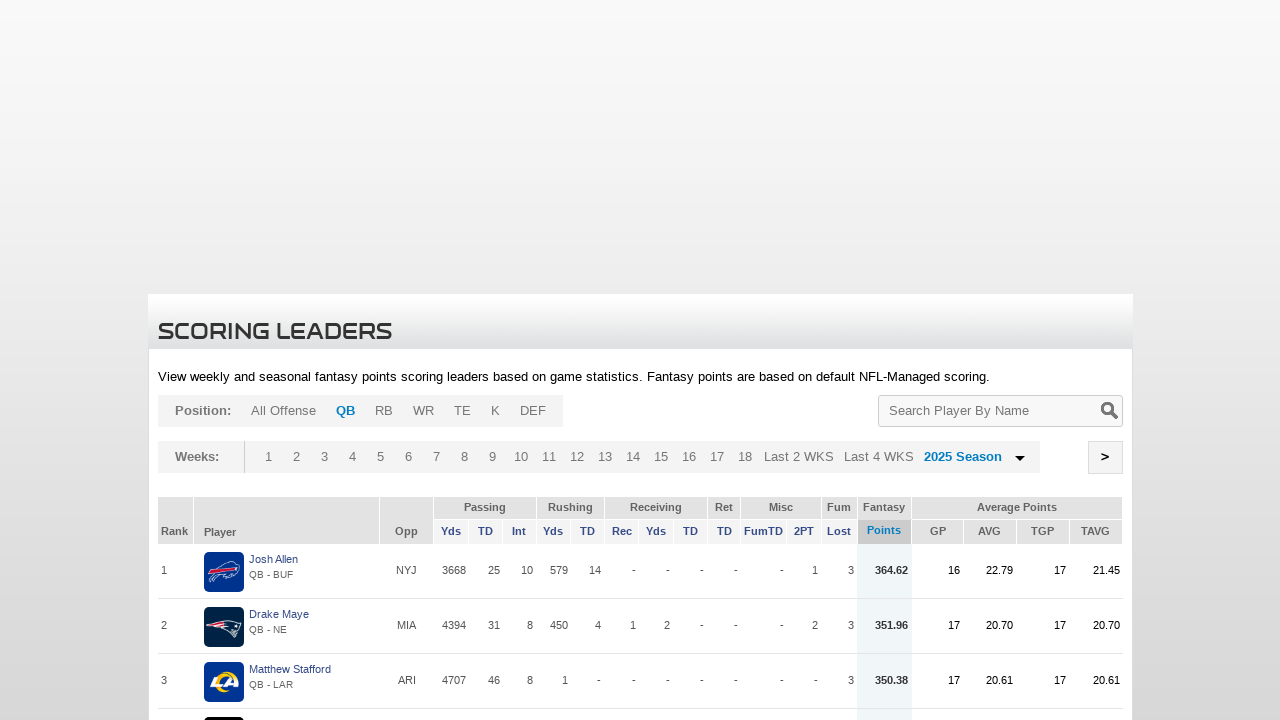

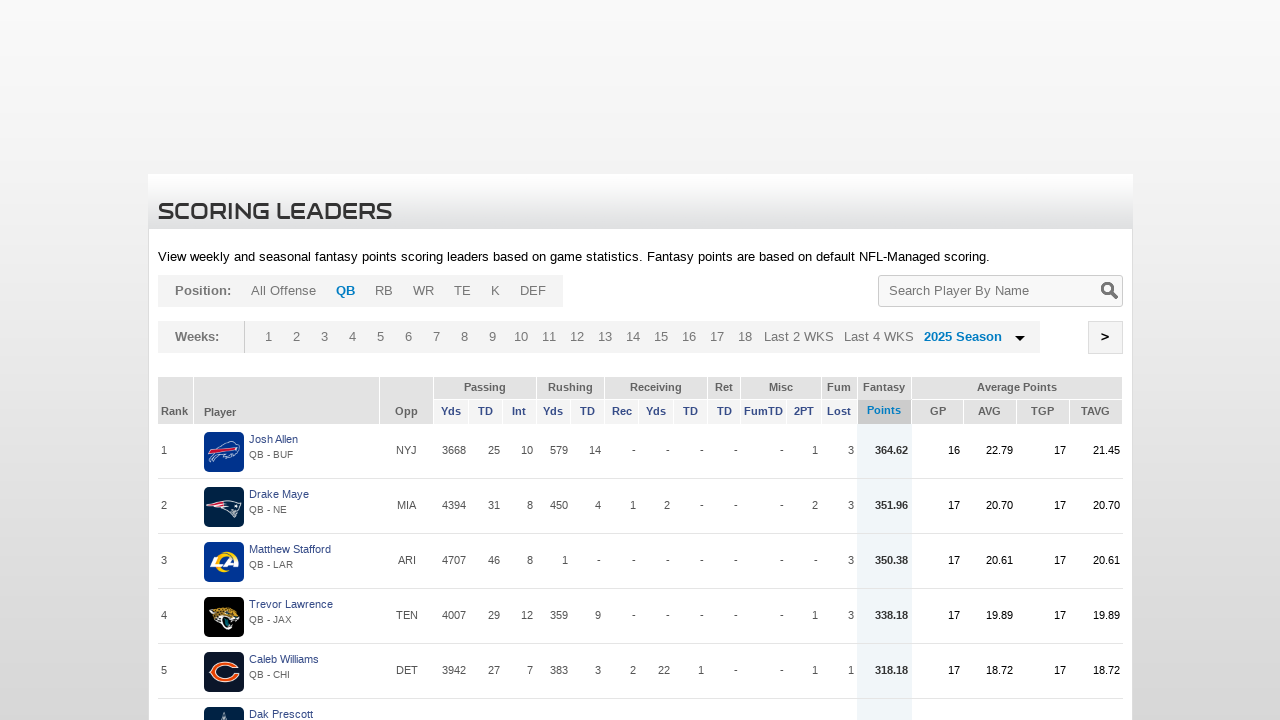